Tests the expandable accordion functionality on a Selenium course content page by clicking on an interview section heading and then clicking on a related element.

Starting URL: http://greenstech.in/selenium-course-content.html

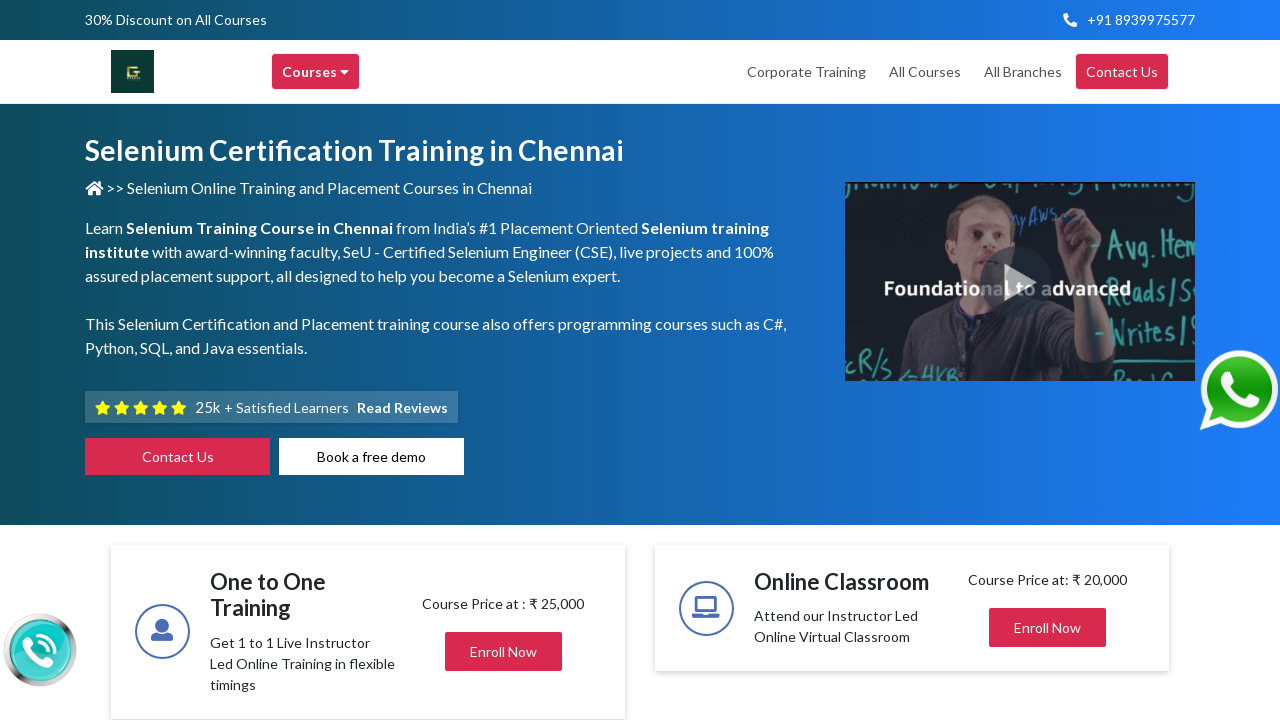

Clicked on Interview section heading to expand accordion at (1048, 361) on xpath=//div[@id='heading20']
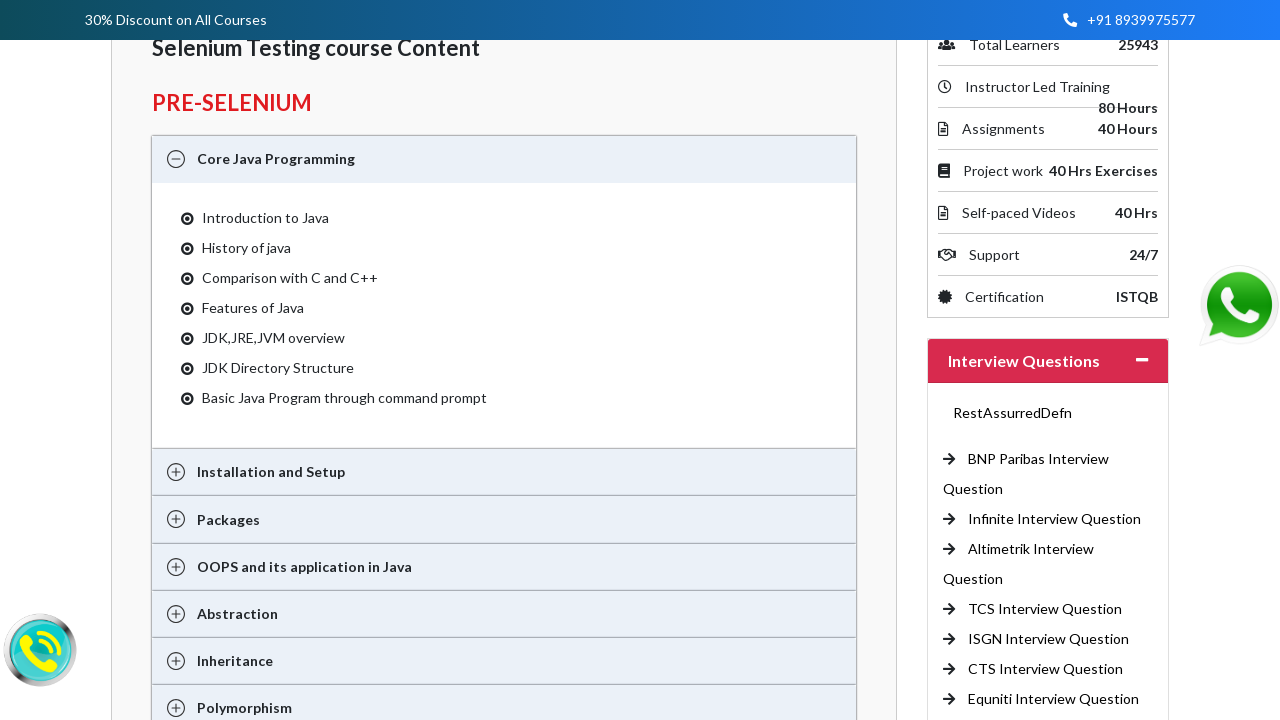

Waited 500ms for accordion expansion animation to complete
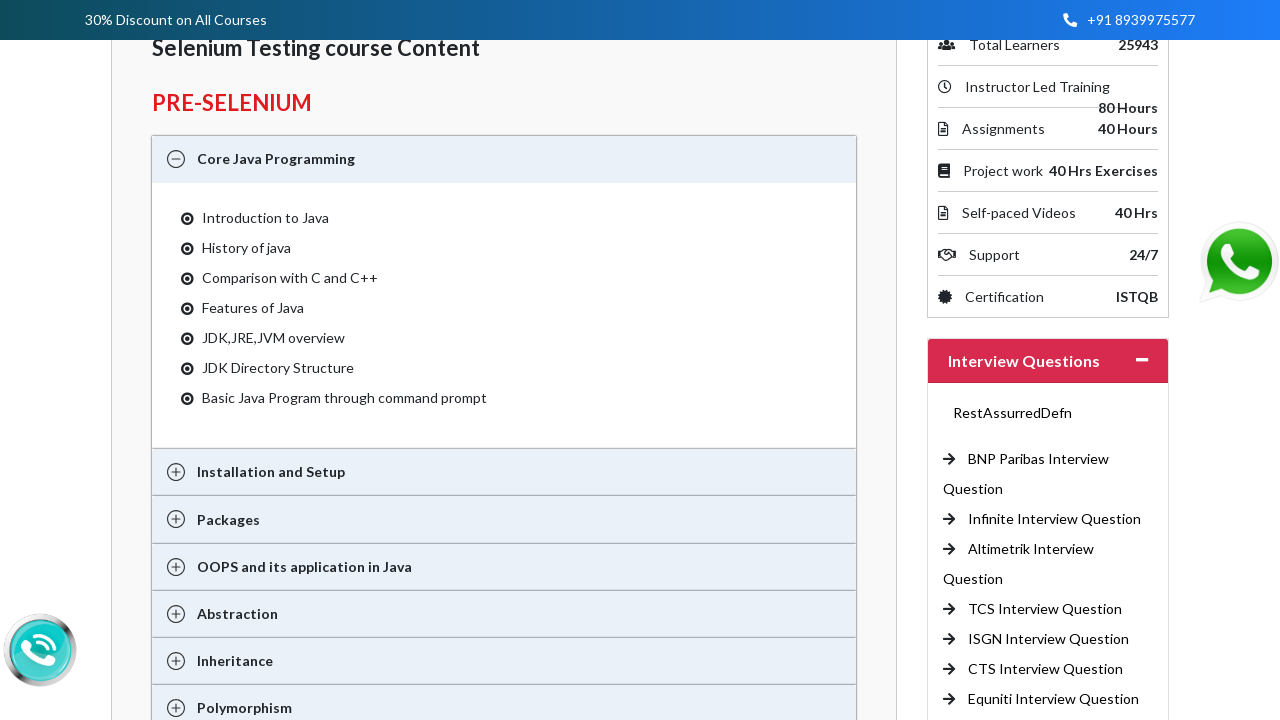

Clicked on related element with pointer class within expanded section at (1048, 474) on .pointer
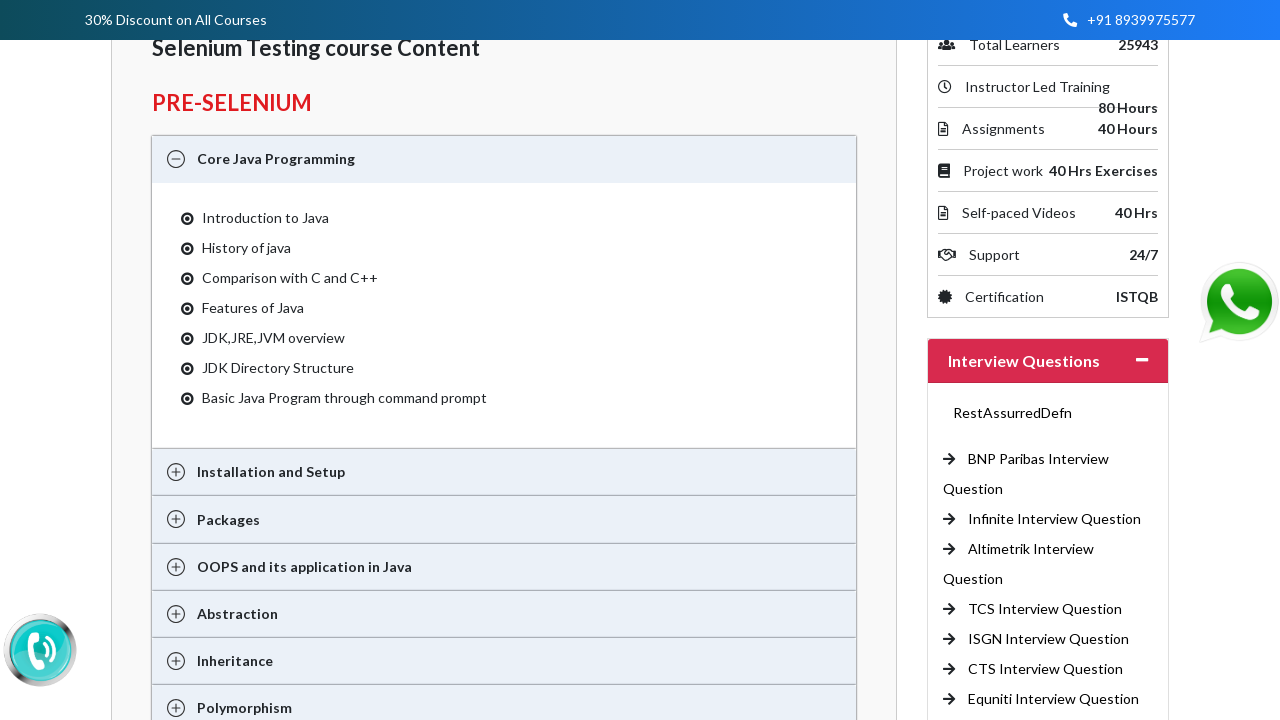

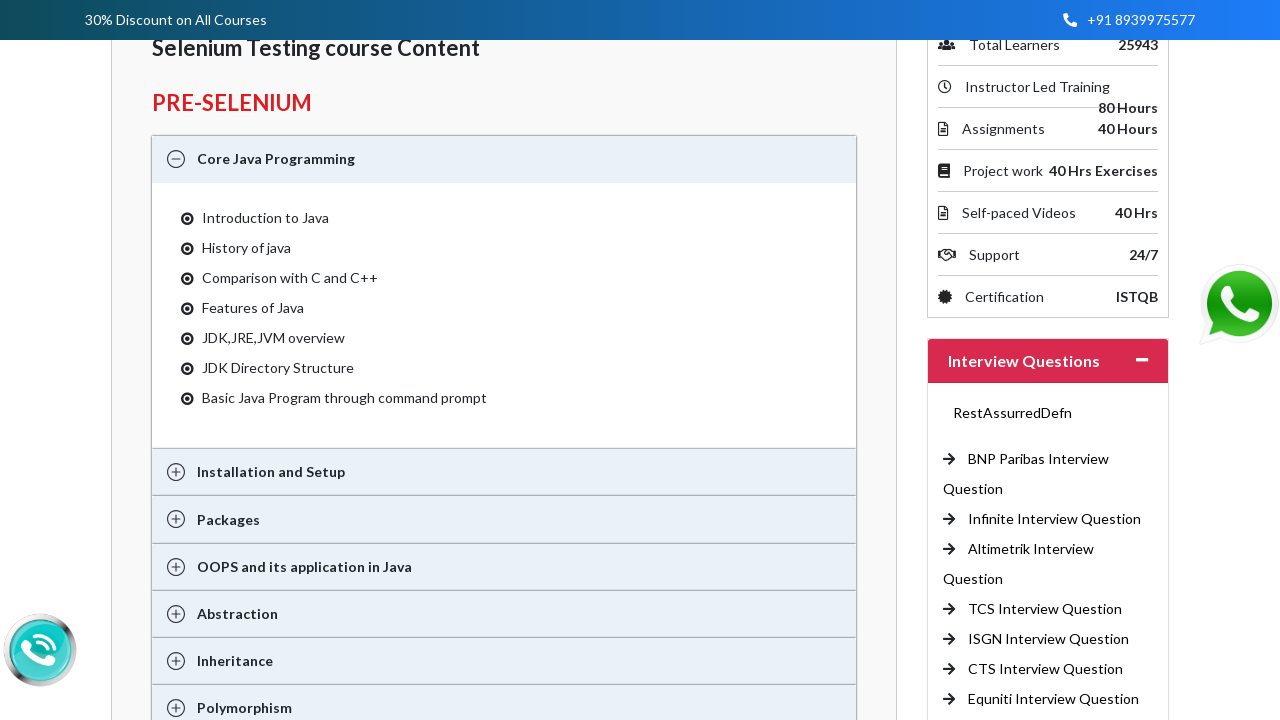